Navigates to the Challenging DOM page - test appears incomplete but verifies page loads

Starting URL: http://the-internet.herokuapp.com/challenging_dom

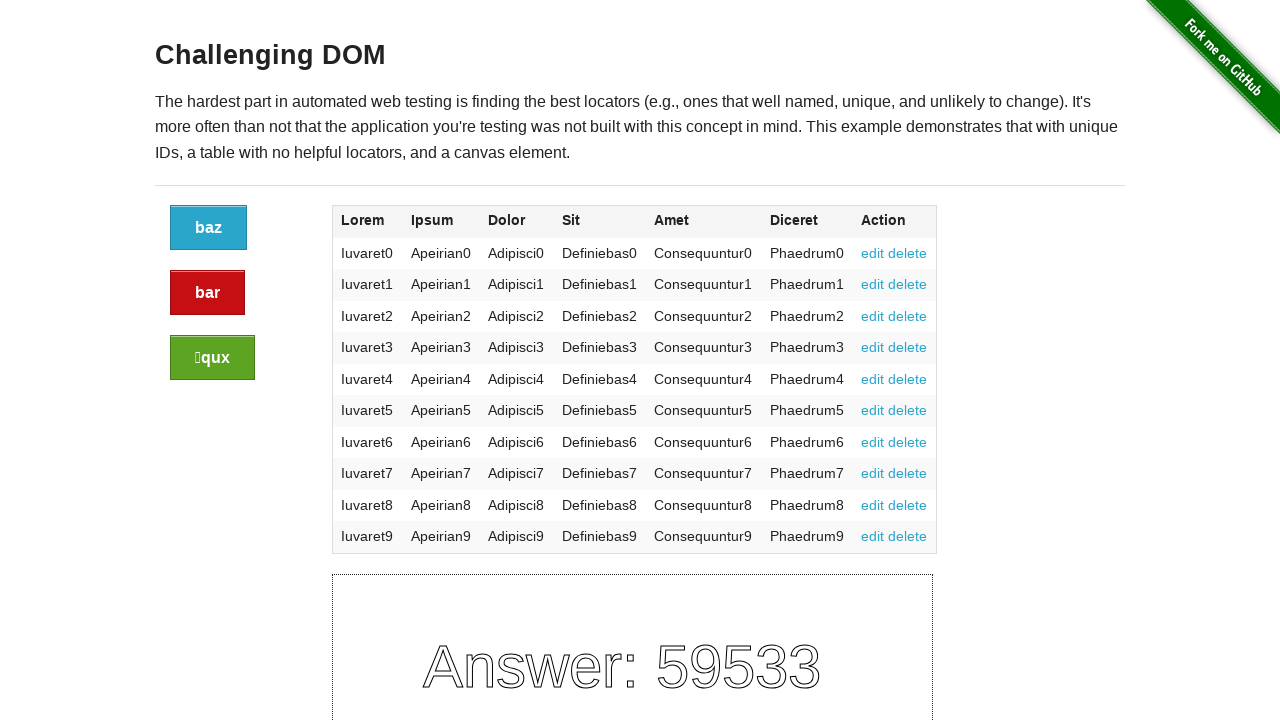

Navigated to Challenging DOM page
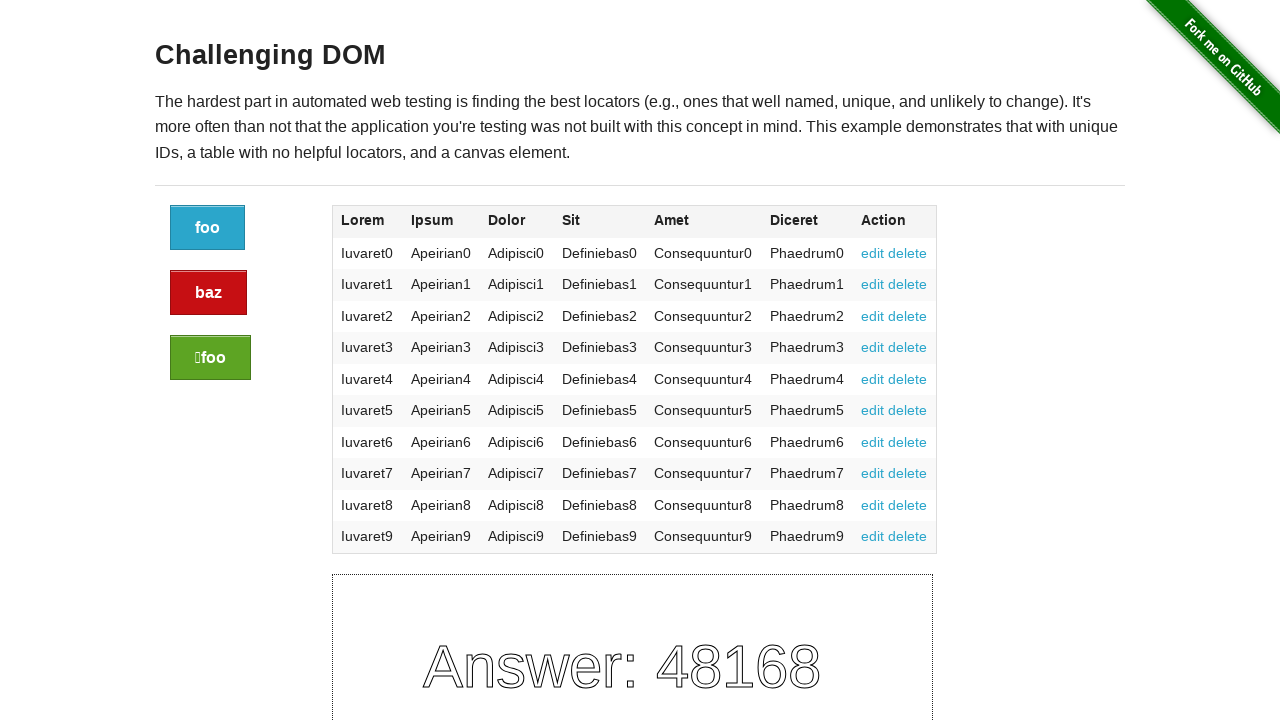

Page content loaded - selector .large-2 found
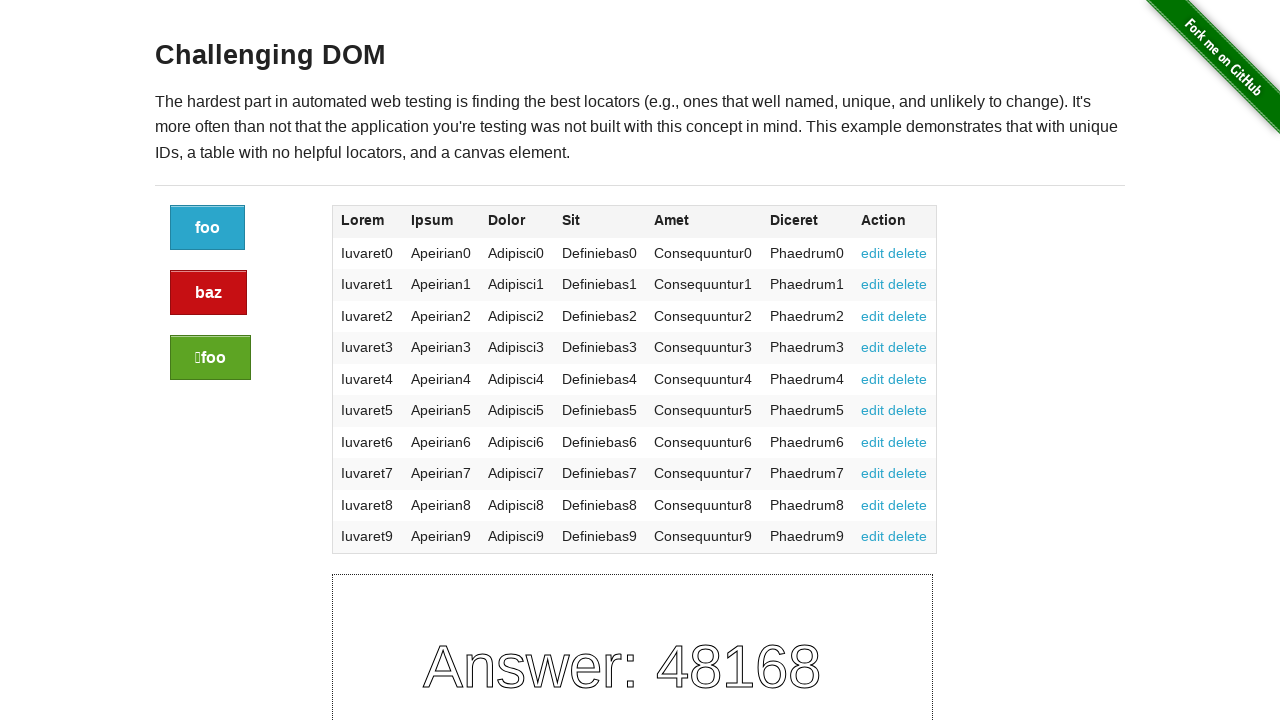

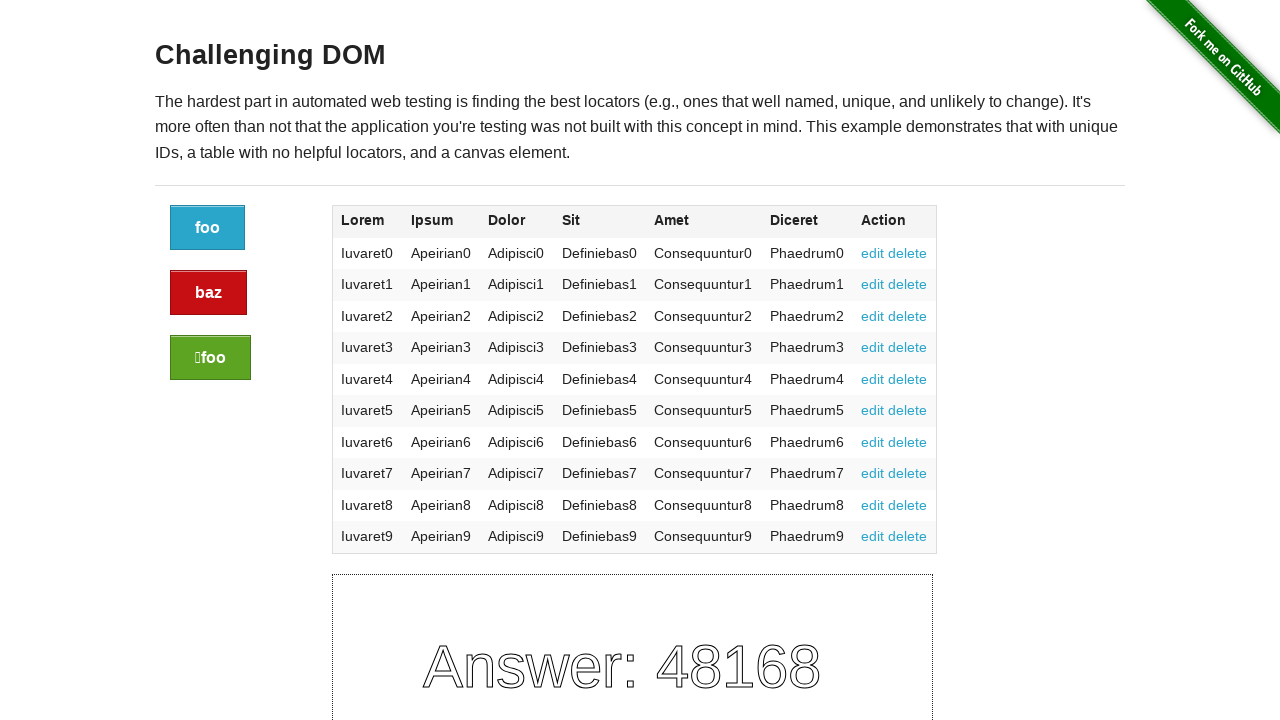